Tests a form submission by filling in first name, last name, and email fields, then submitting the form by pressing Enter.

Starting URL: https://secure-retreat-92358.herokuapp.com/

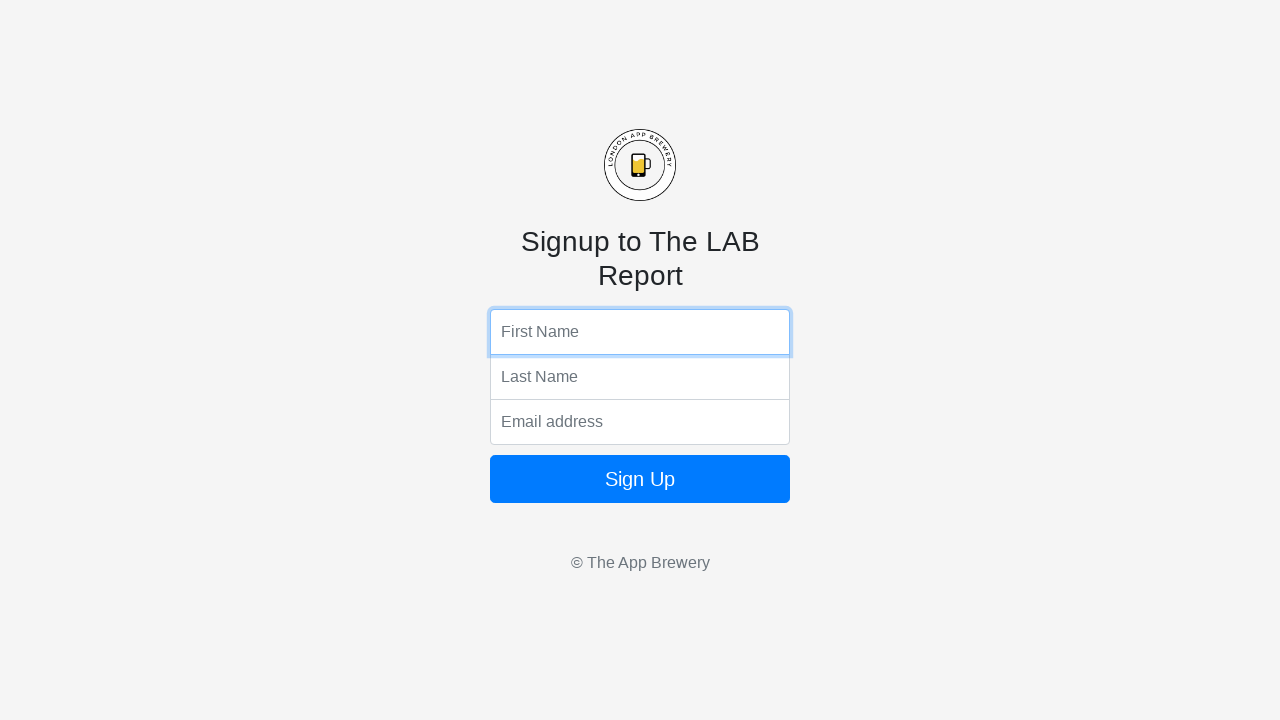

Filled first name field with 'Jennifer' on input[name='fName']
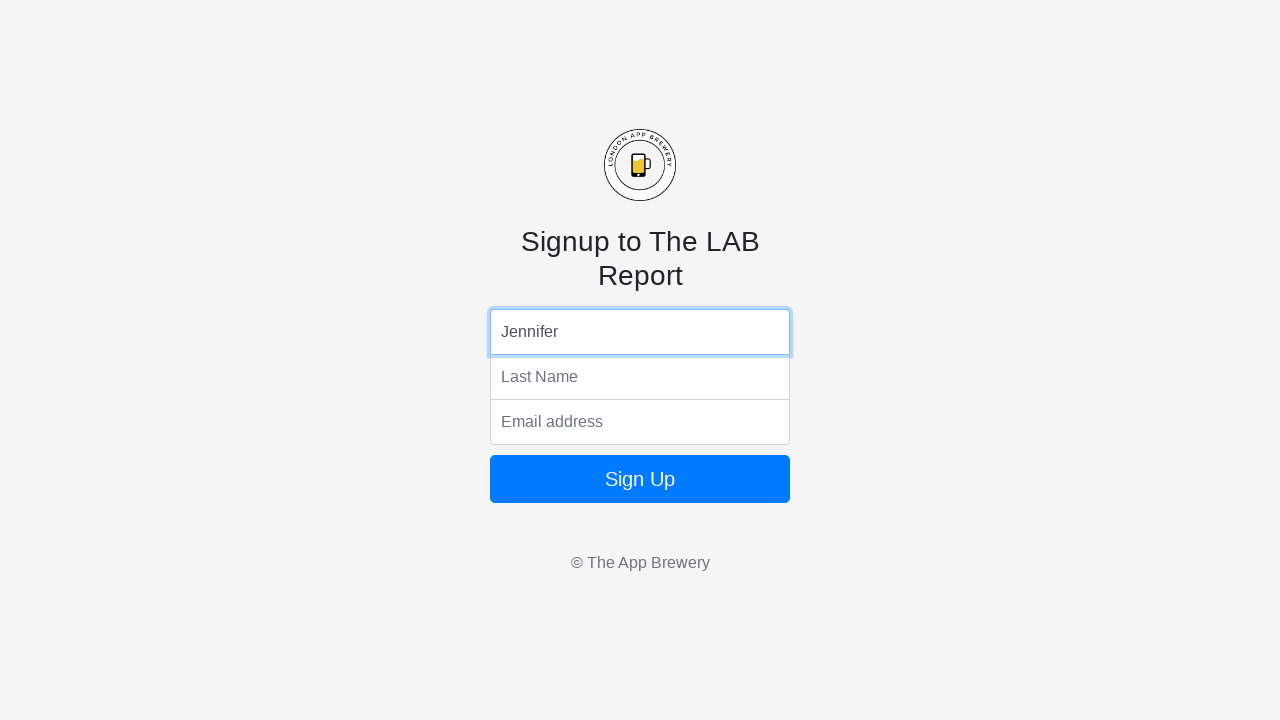

Filled last name field with 'Thompson' on input[name='lName']
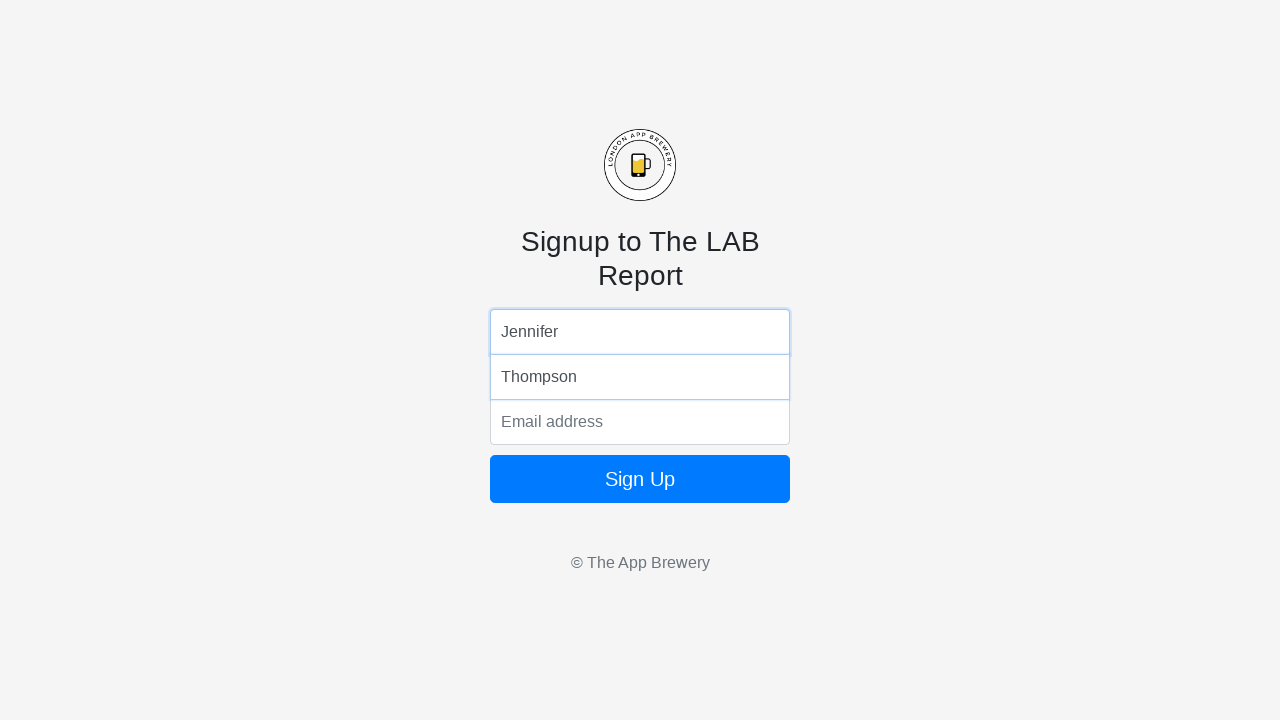

Filled email field with 'jennifer.thompson@example.com' on input[name='email']
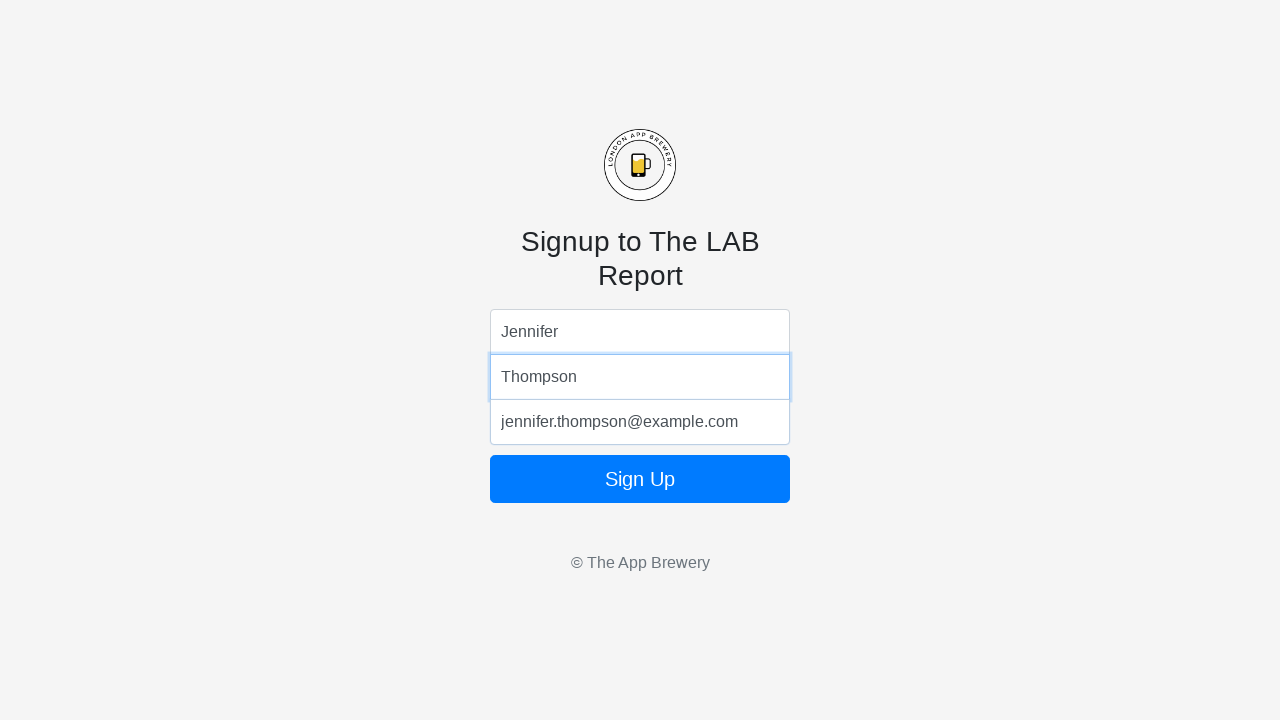

Pressed Enter to submit the form on input[name='email']
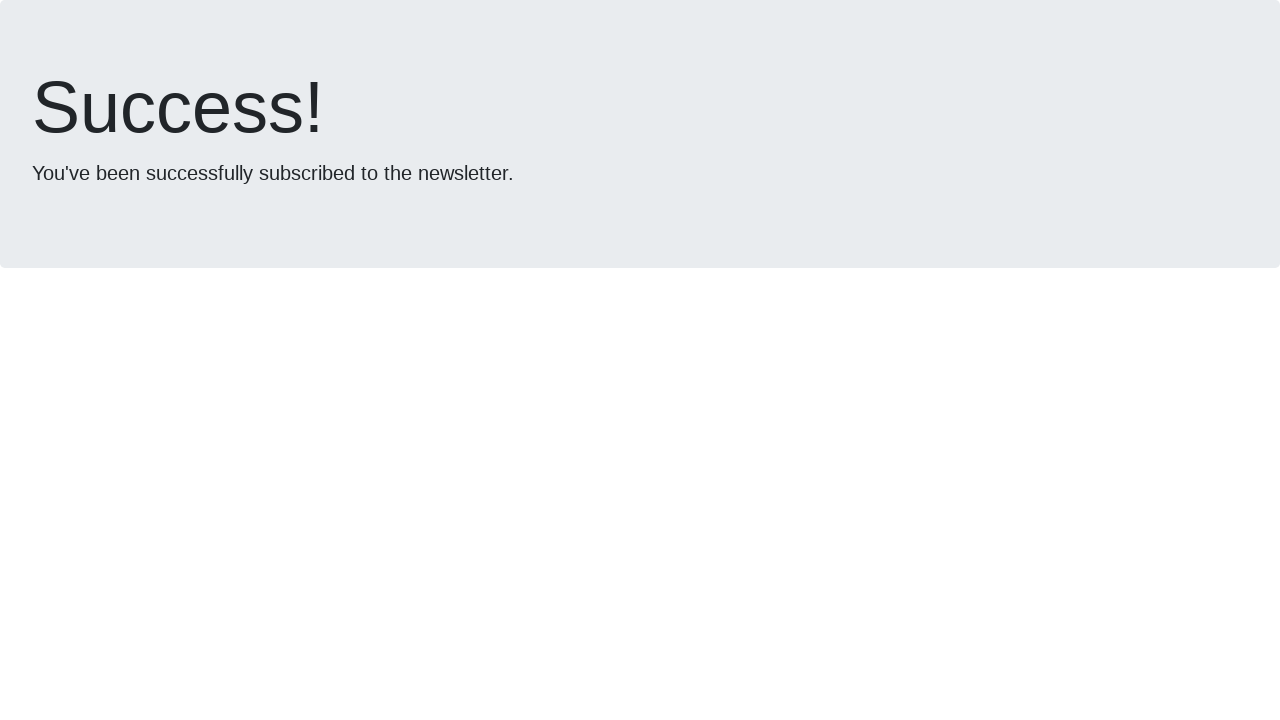

Waited 2 seconds for form submission to complete
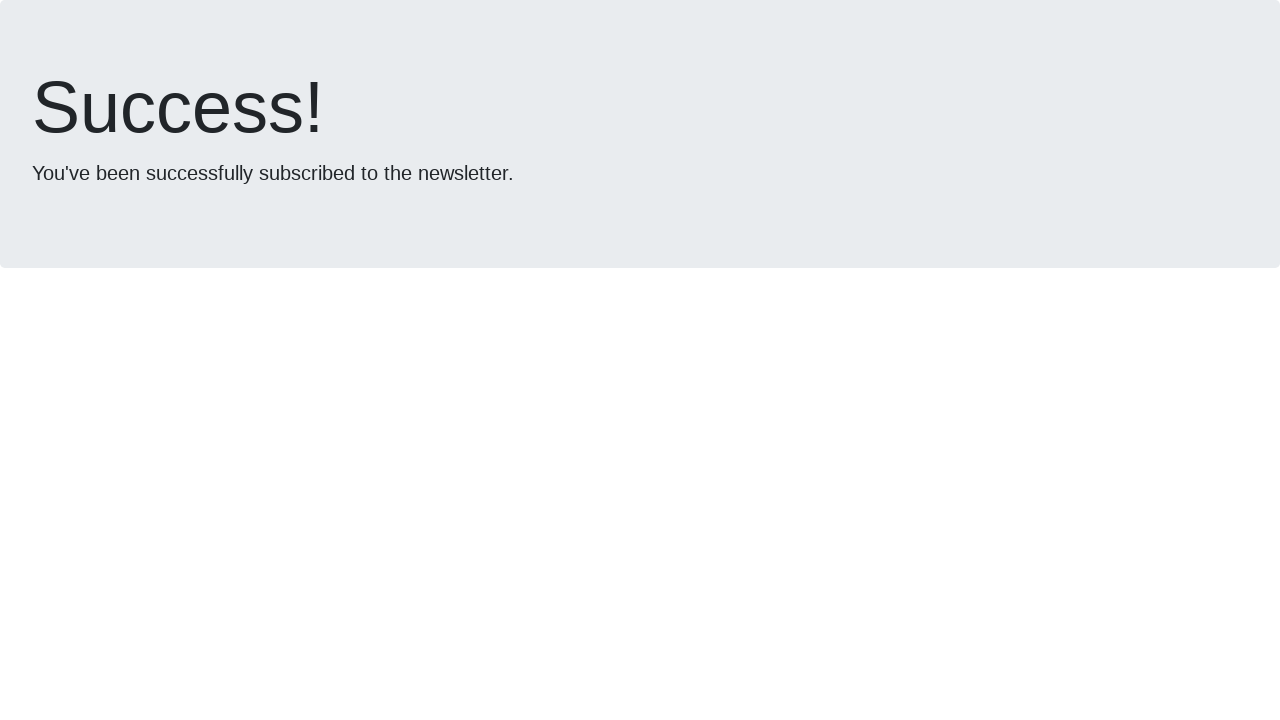

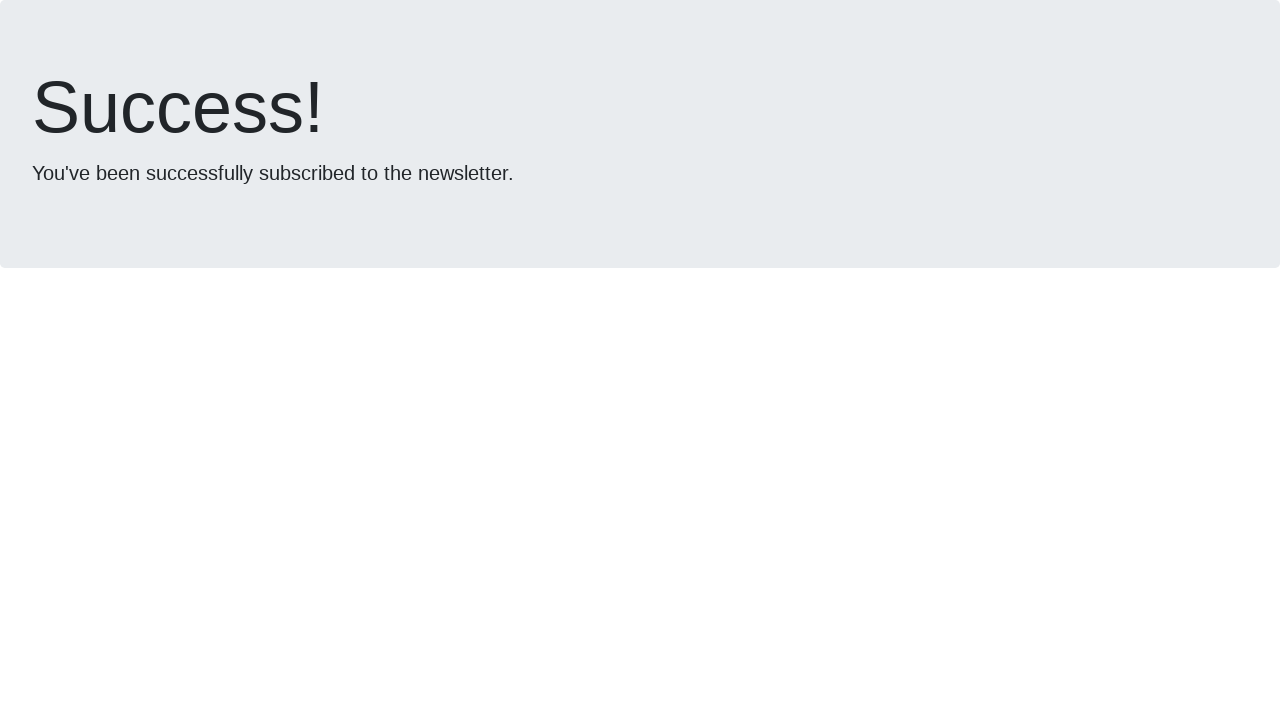